Tests the age form with multiple values using a data table approach

Starting URL: https://kristinek.github.io/site/examples/age

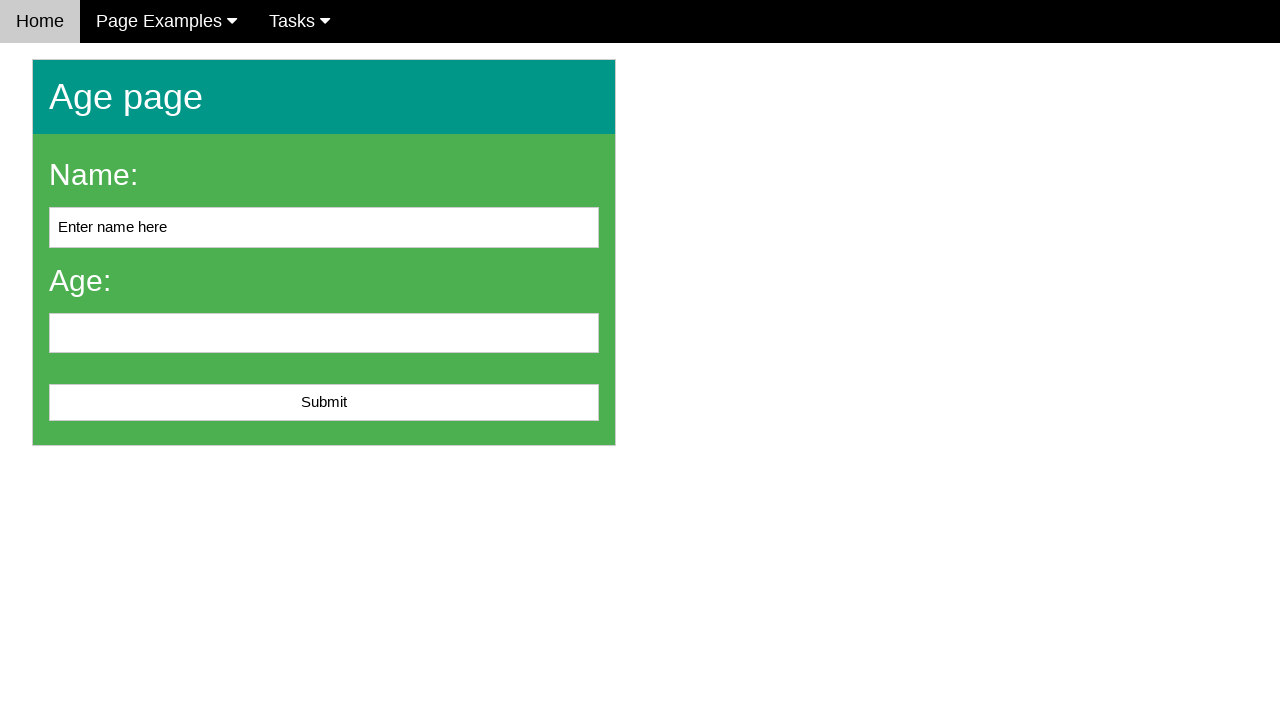

Cleared the name field on #name
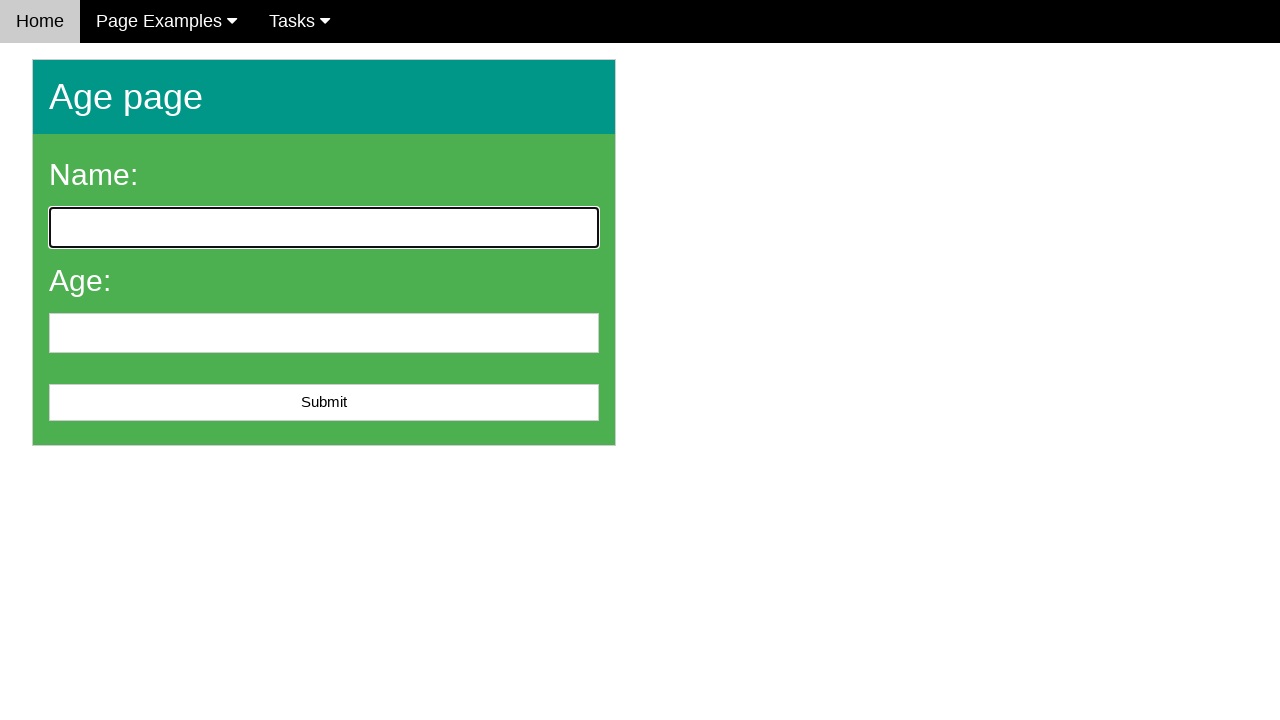

Filled name field with 'Jane Smith' on #name
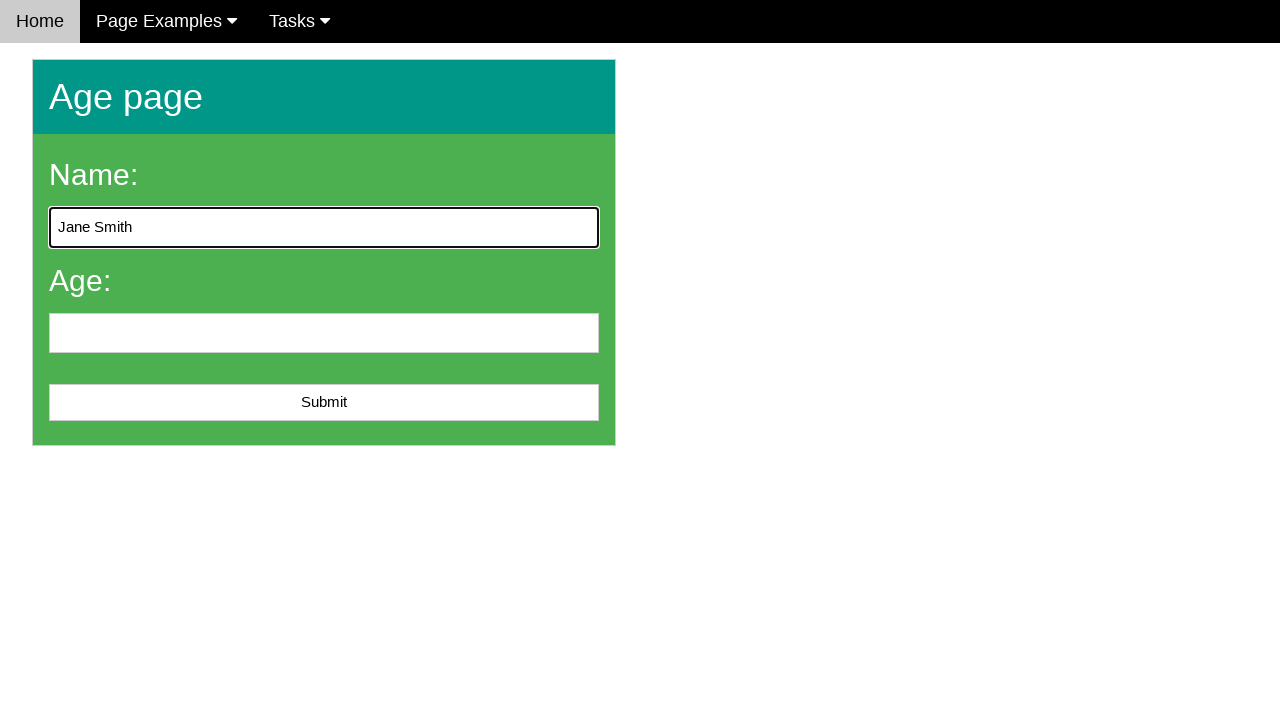

Cleared the age field on #age
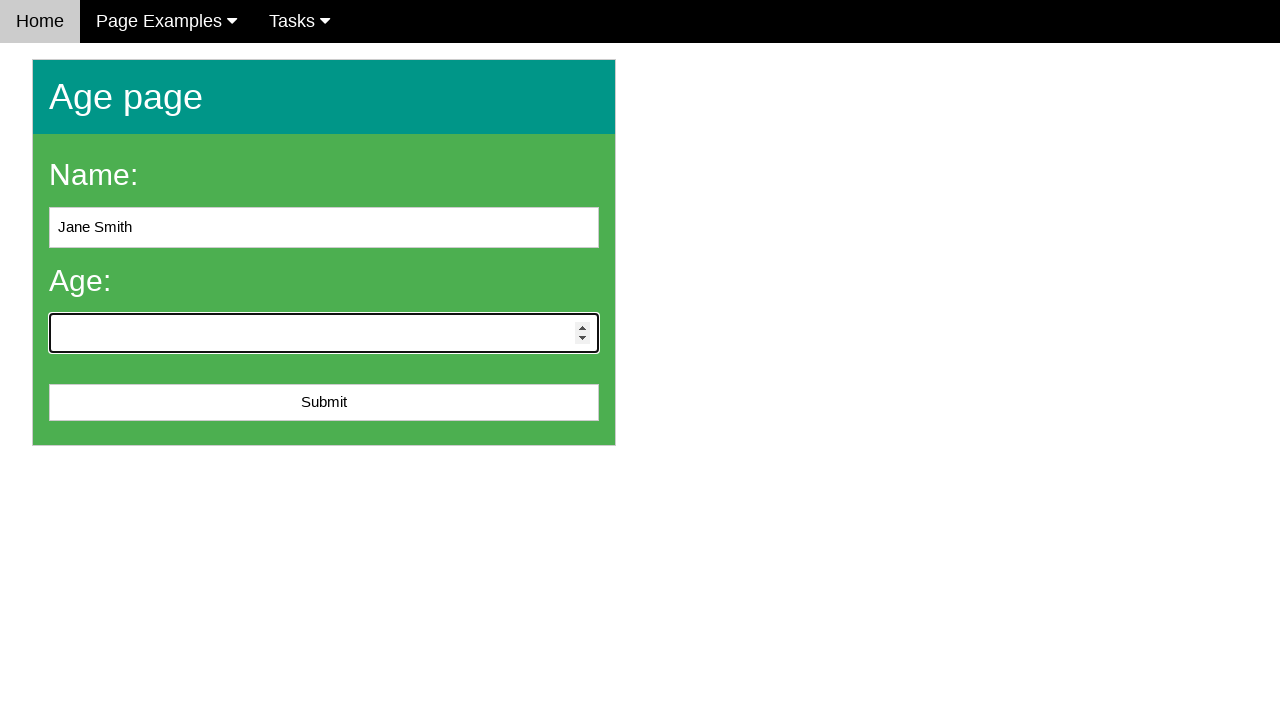

Filled age field with '30' on #age
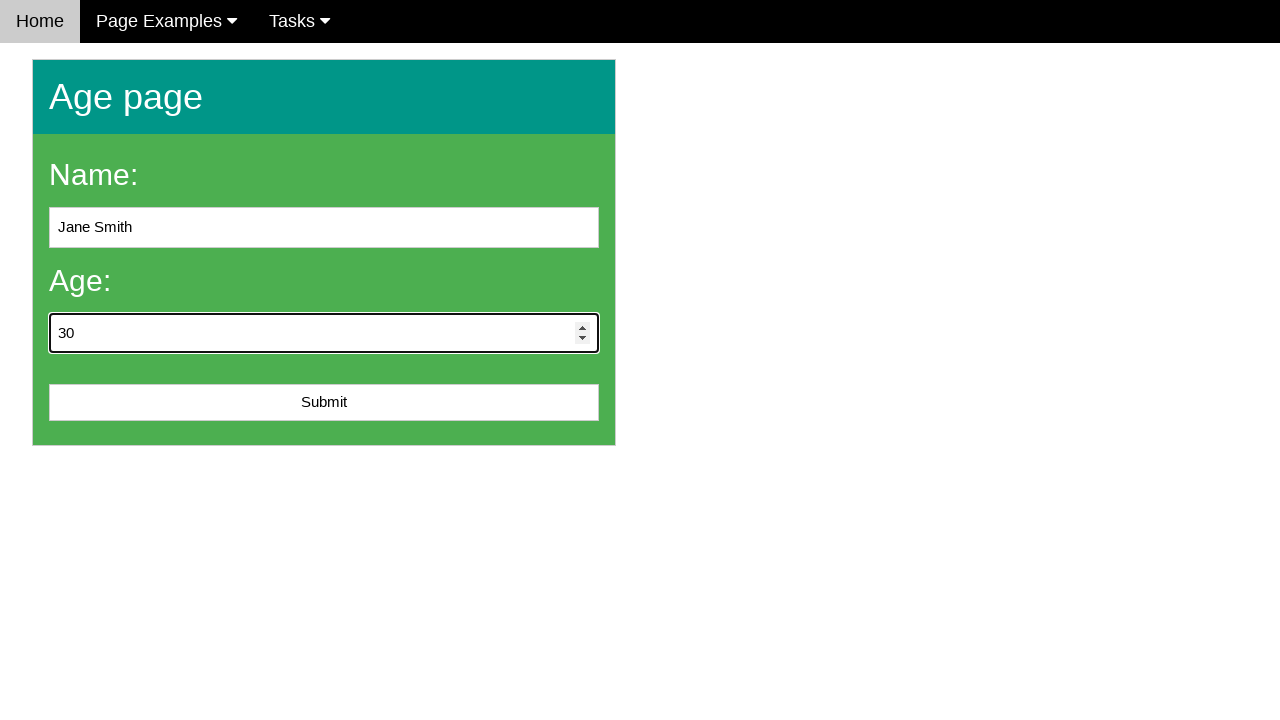

Clicked the submit button at (324, 403) on #submit
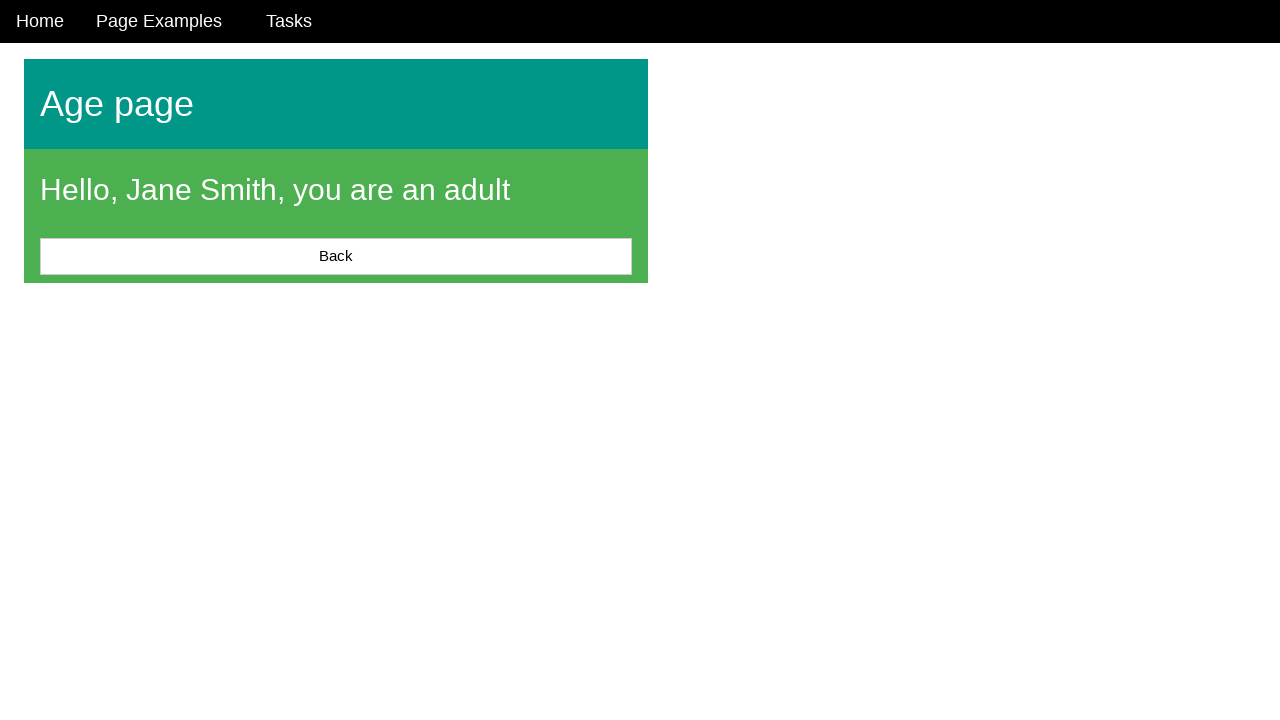

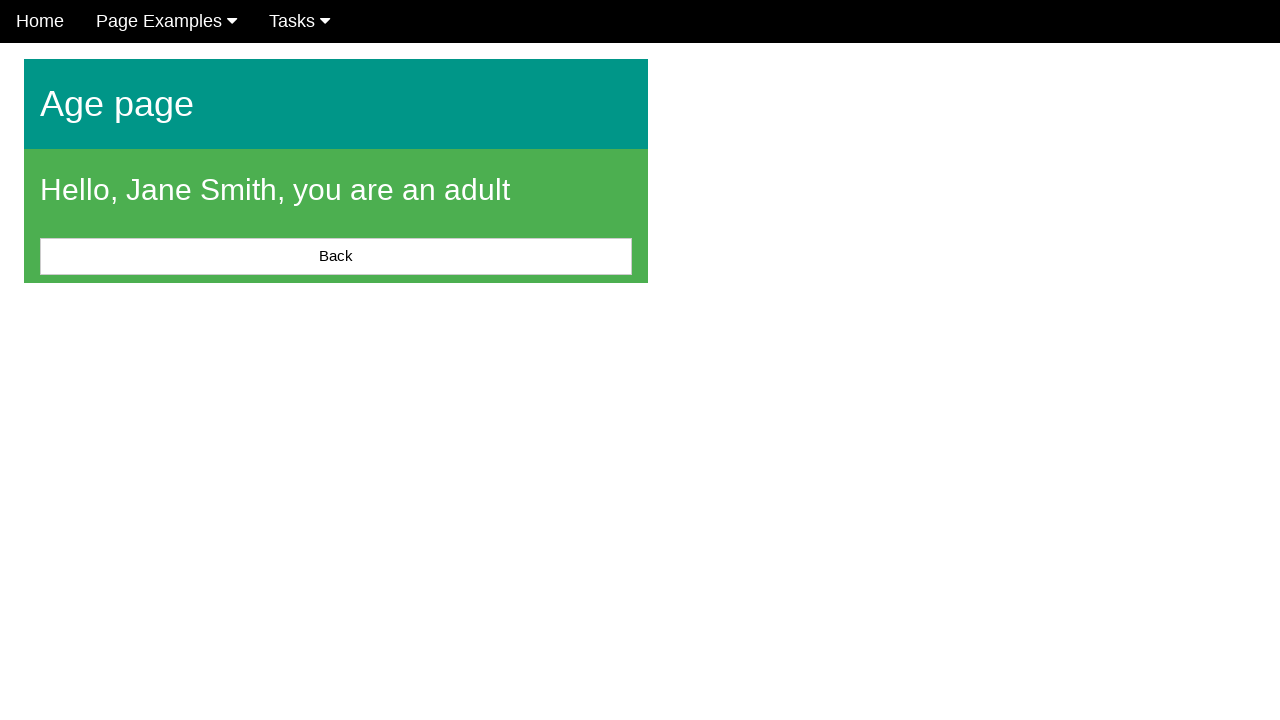